Tests interaction with a required checkbox for terms and conditions acceptance.

Starting URL: https://osstep.github.io/action_check

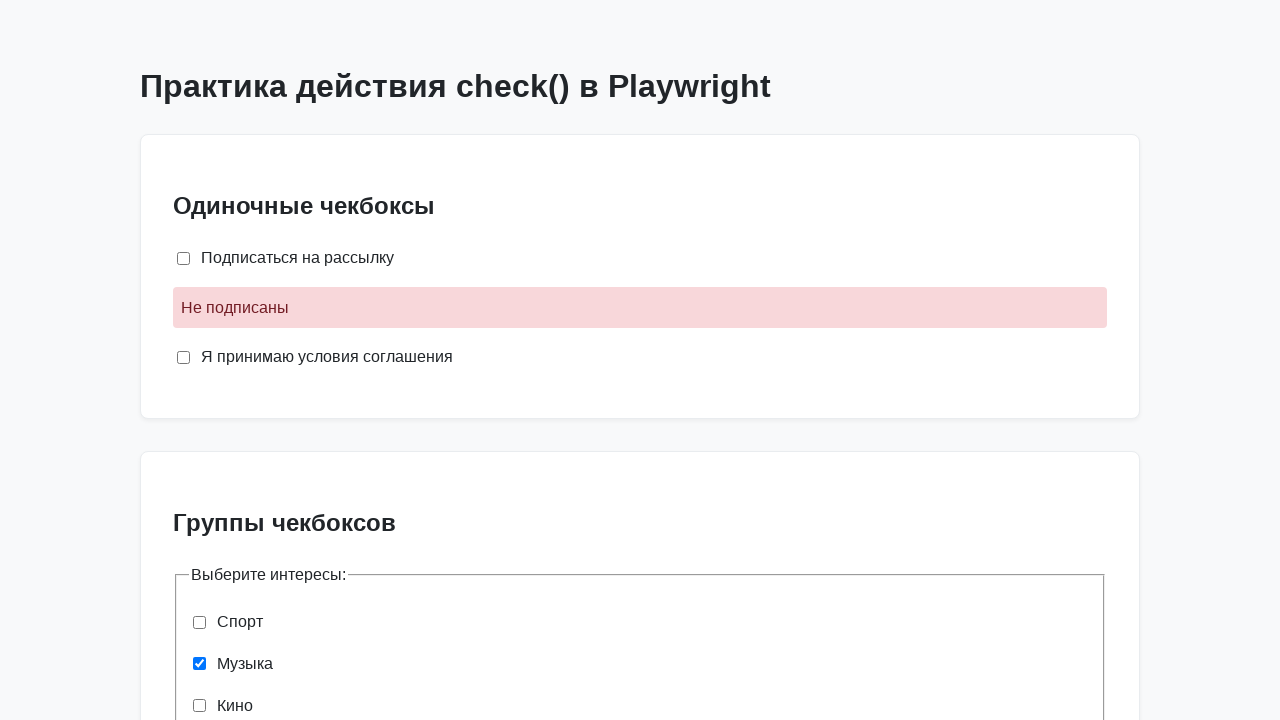

Located the required terms and conditions checkbox
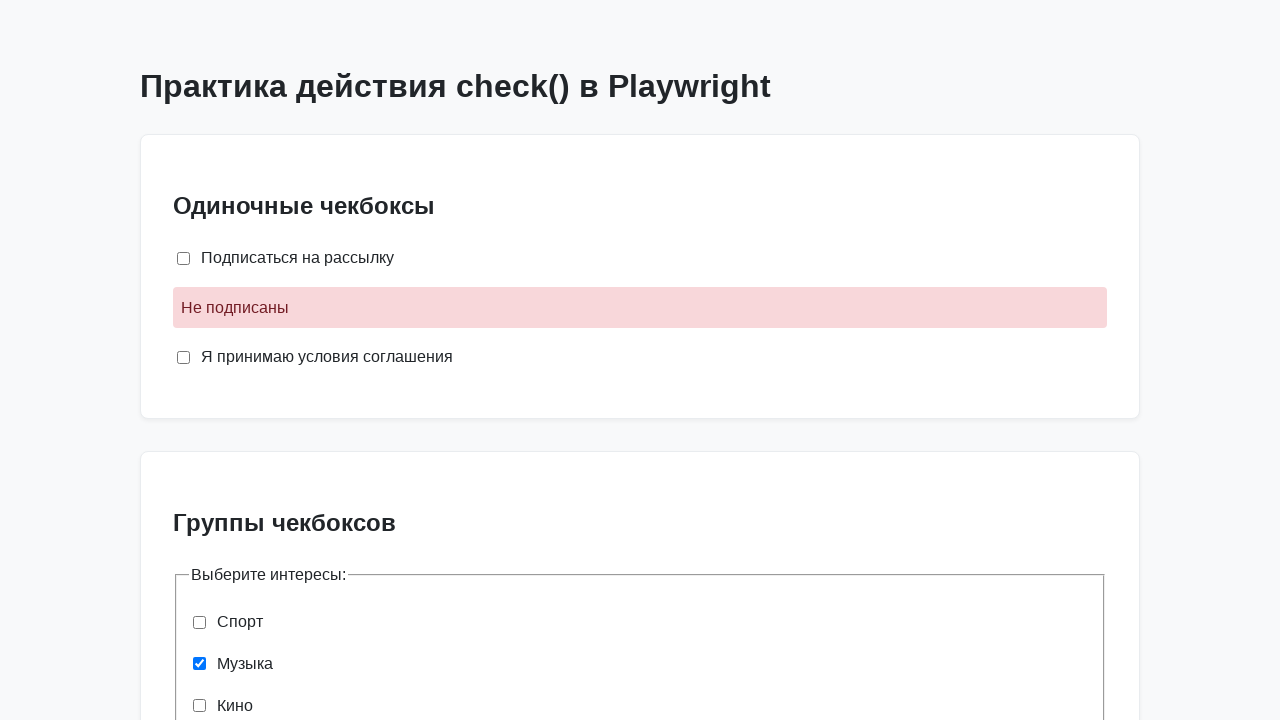

Checked the terms and conditions checkbox at (184, 357) on internal:label="\u042f \u043f\u0440\u0438\u043d\u0438\u043c\u0430\u044e \u0443\u
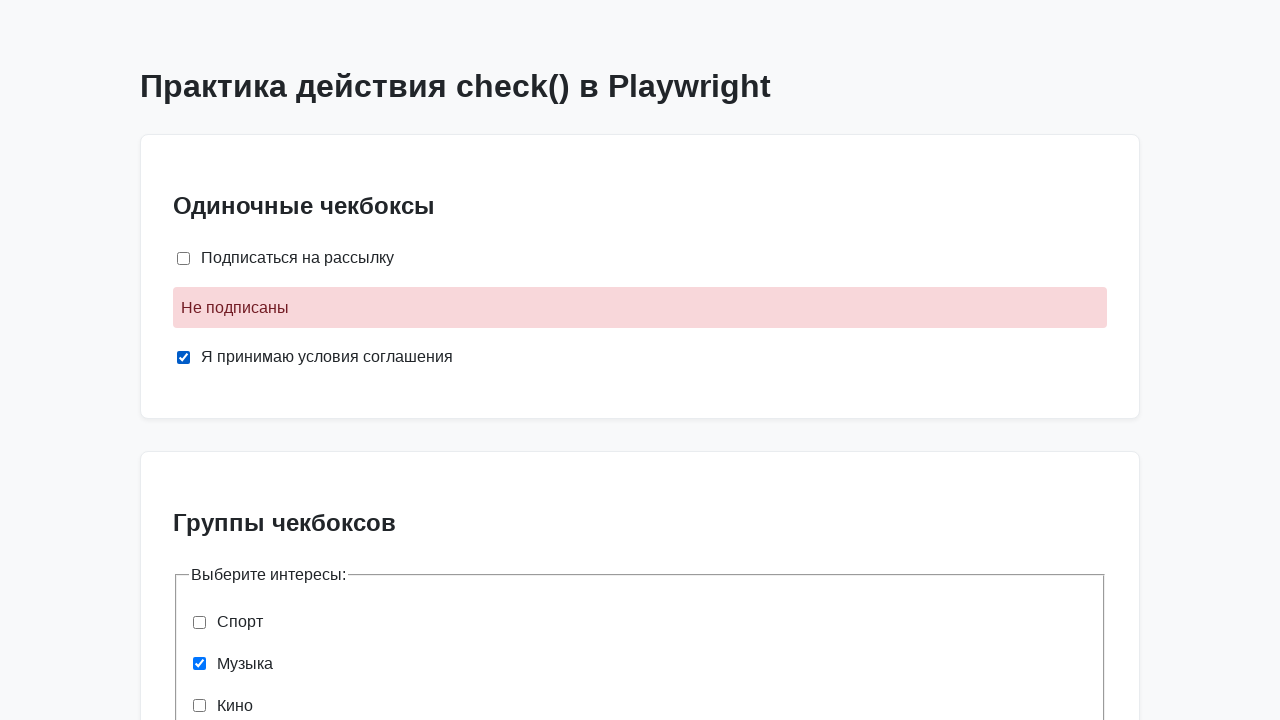

Verified that the required checkbox is checked
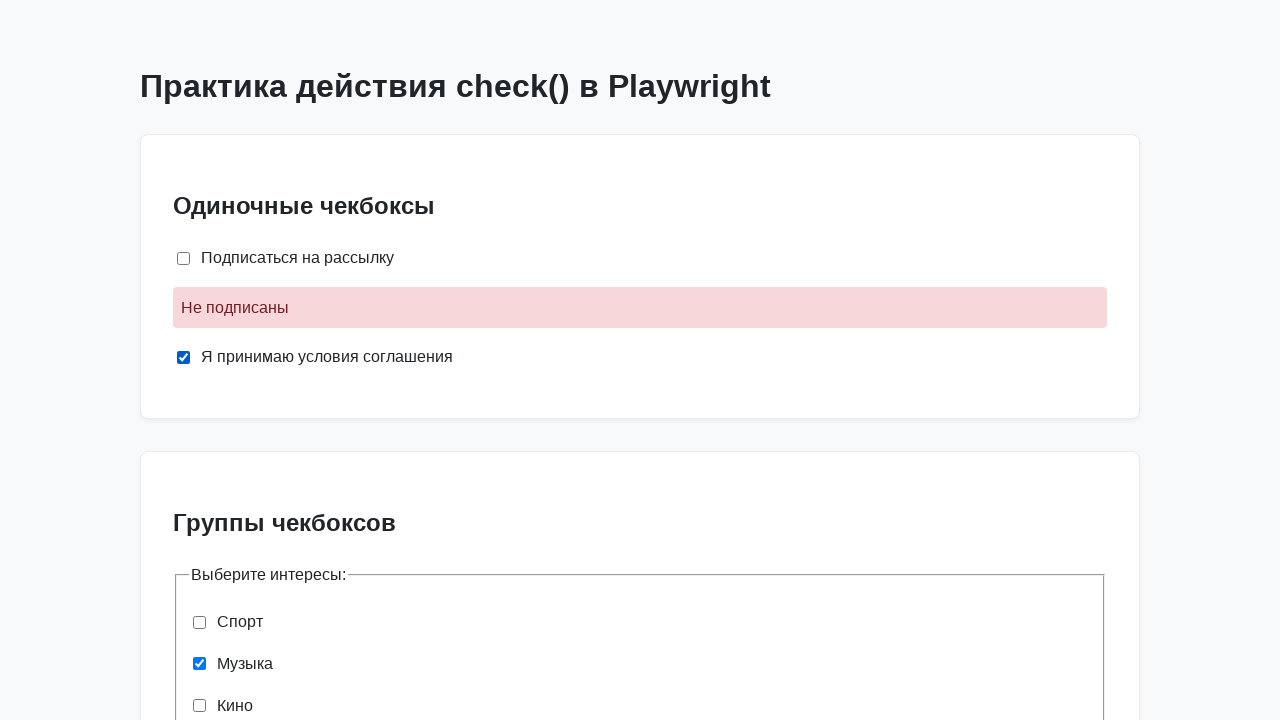

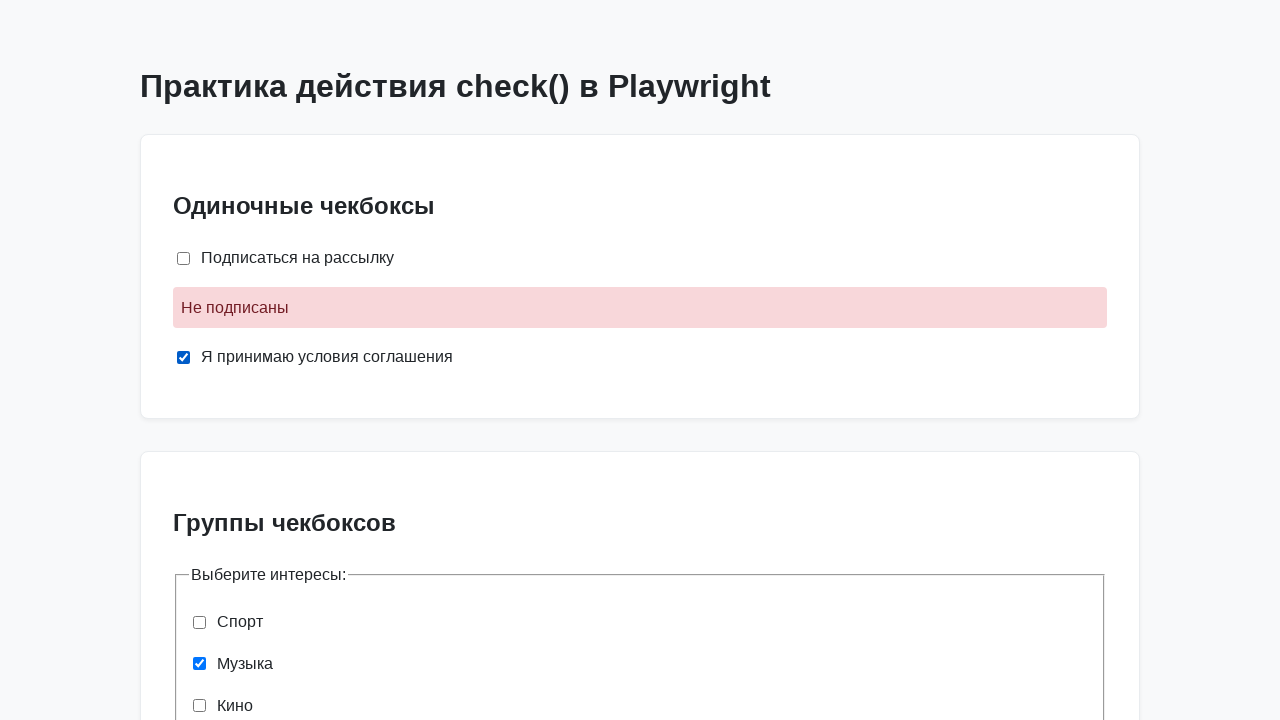